Tests that the browser back button works correctly with filter navigation

Starting URL: https://demo.playwright.dev/todomvc

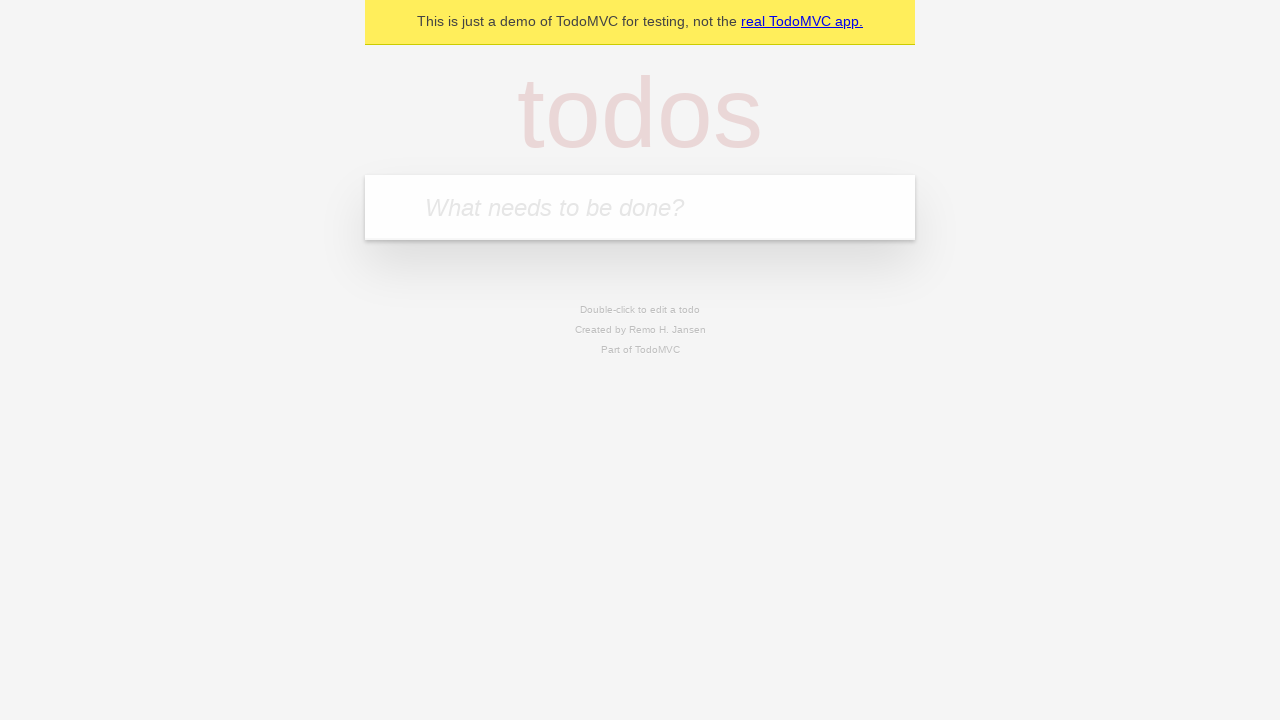

Filled todo input with 'buy some cheese' on internal:attr=[placeholder="What needs to be done?"i]
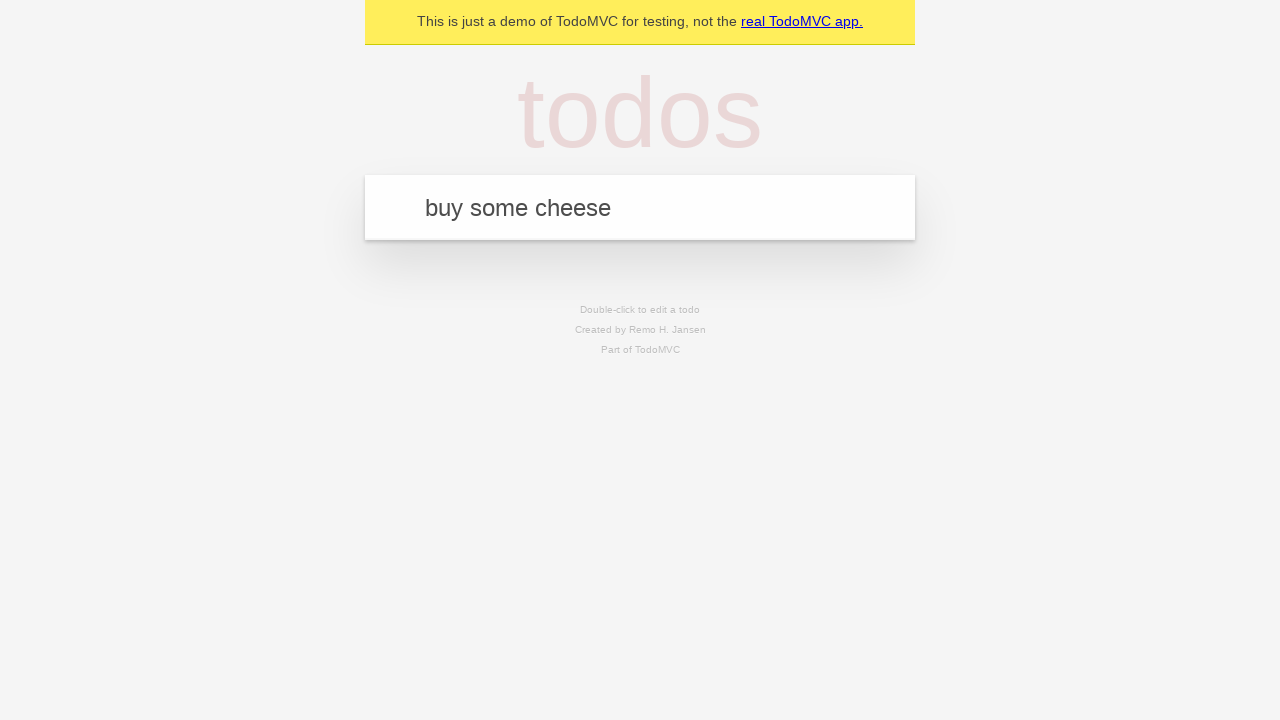

Pressed Enter to add first todo on internal:attr=[placeholder="What needs to be done?"i]
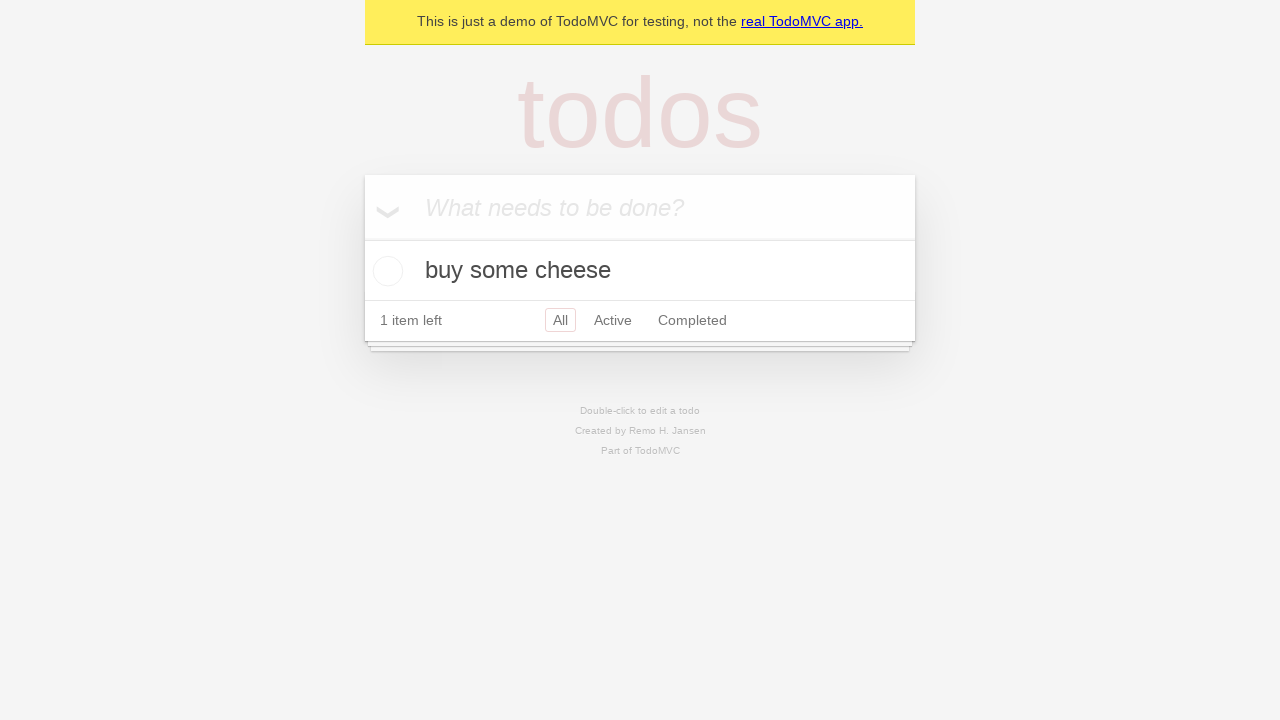

Filled todo input with 'feed the cat' on internal:attr=[placeholder="What needs to be done?"i]
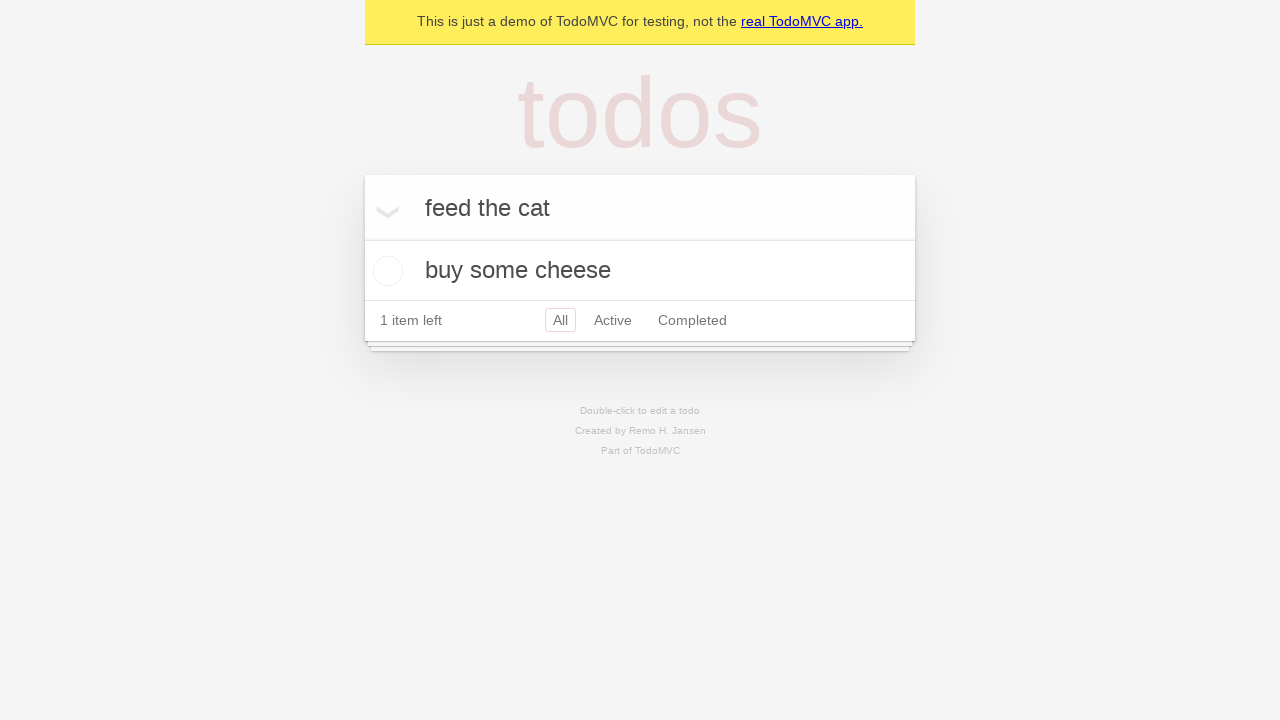

Pressed Enter to add second todo on internal:attr=[placeholder="What needs to be done?"i]
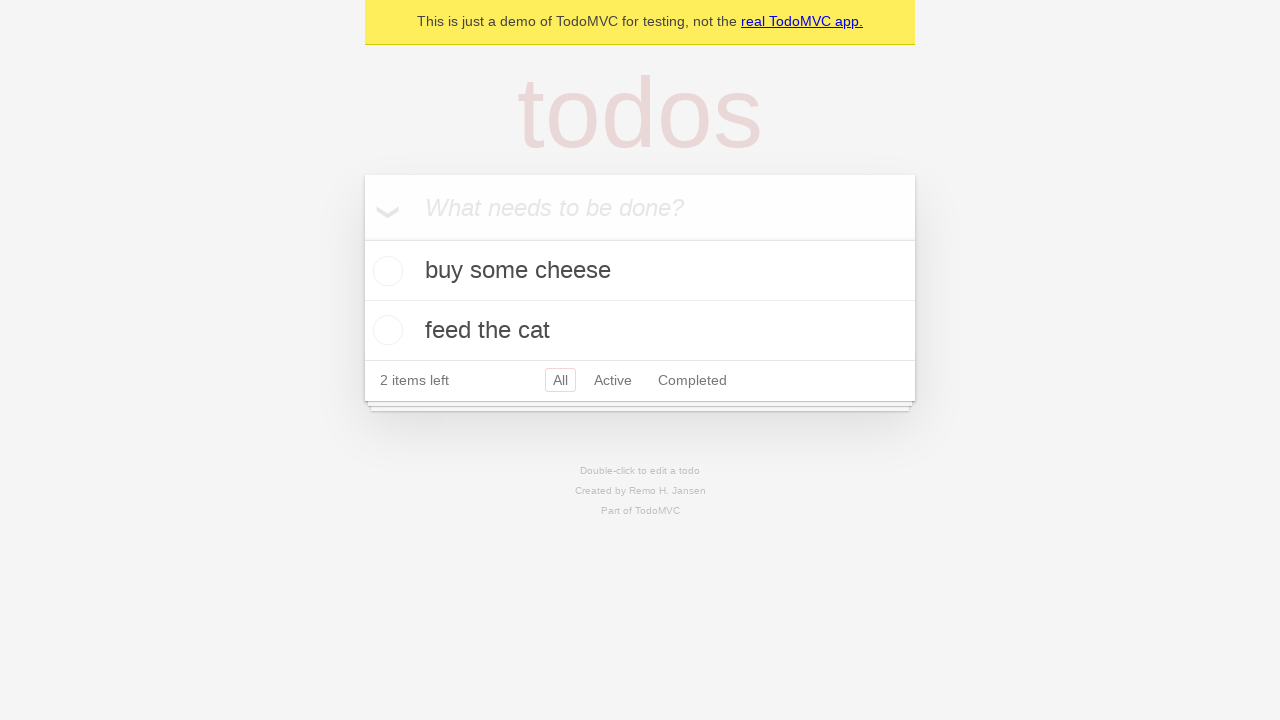

Filled todo input with 'book a doctors appointment' on internal:attr=[placeholder="What needs to be done?"i]
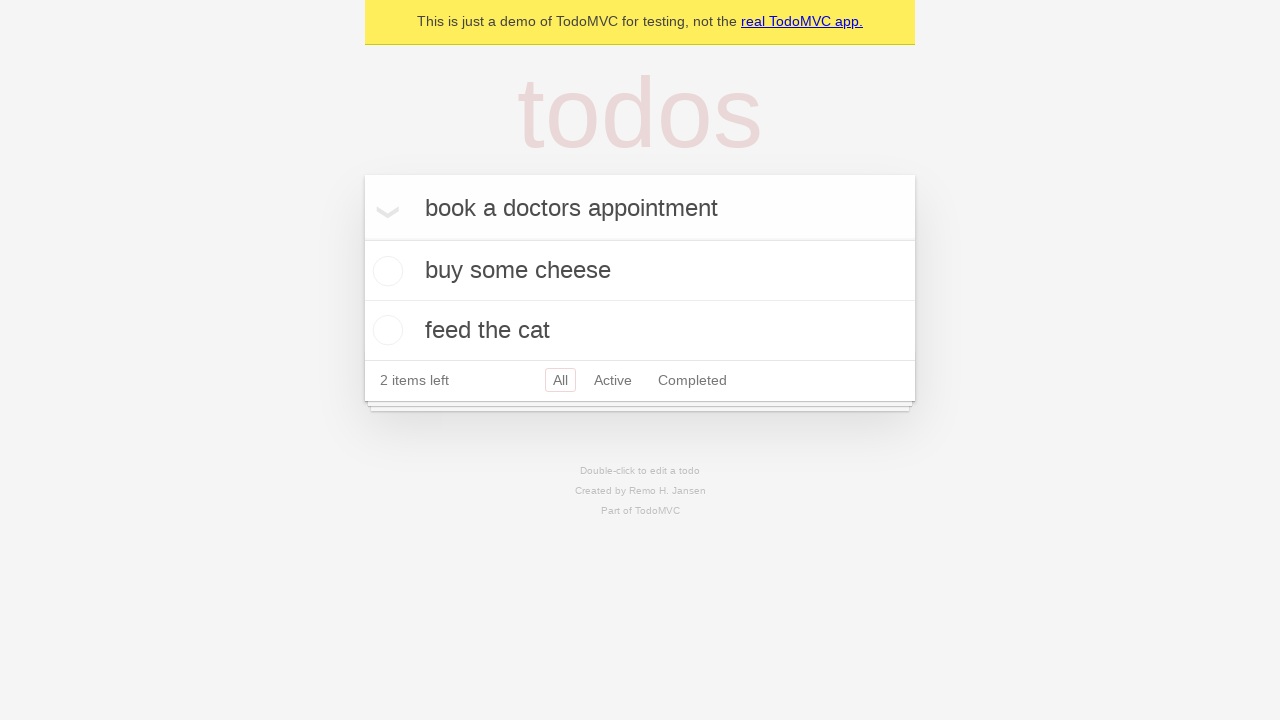

Pressed Enter to add third todo on internal:attr=[placeholder="What needs to be done?"i]
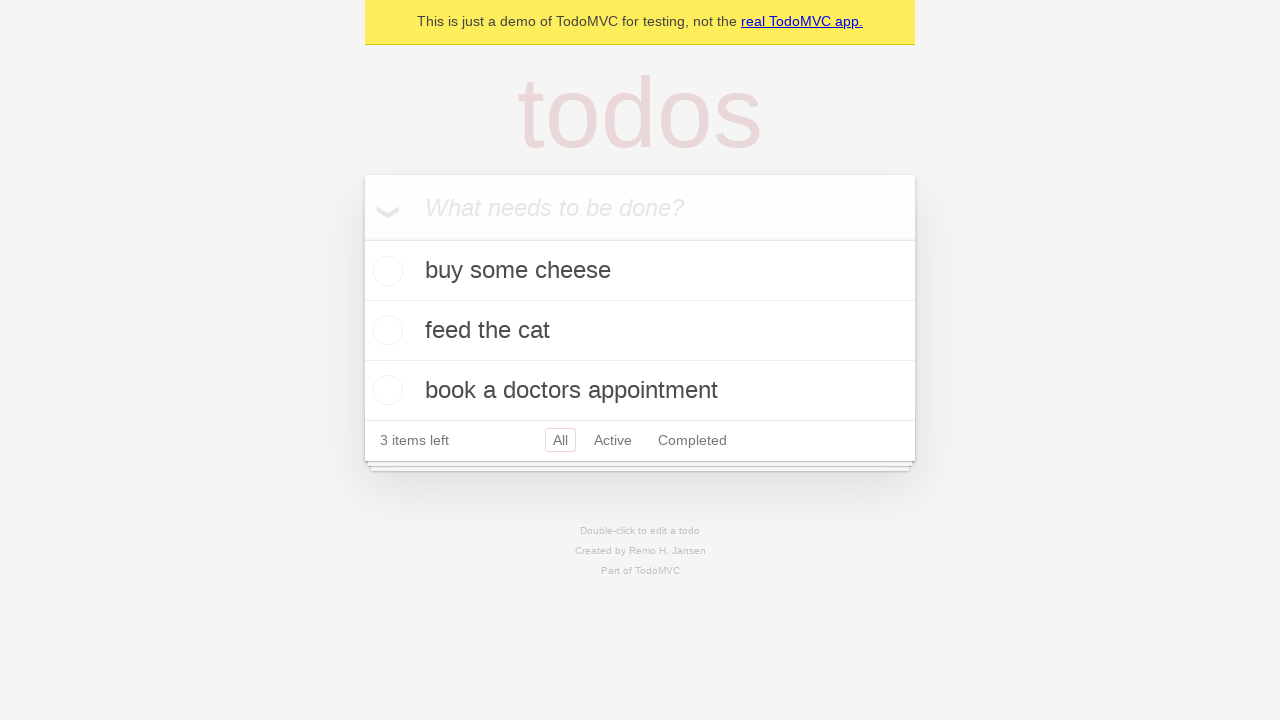

Checked the second todo (feed the cat) at (385, 330) on [data-testid='todo-item'] >> nth=1 >> internal:role=checkbox
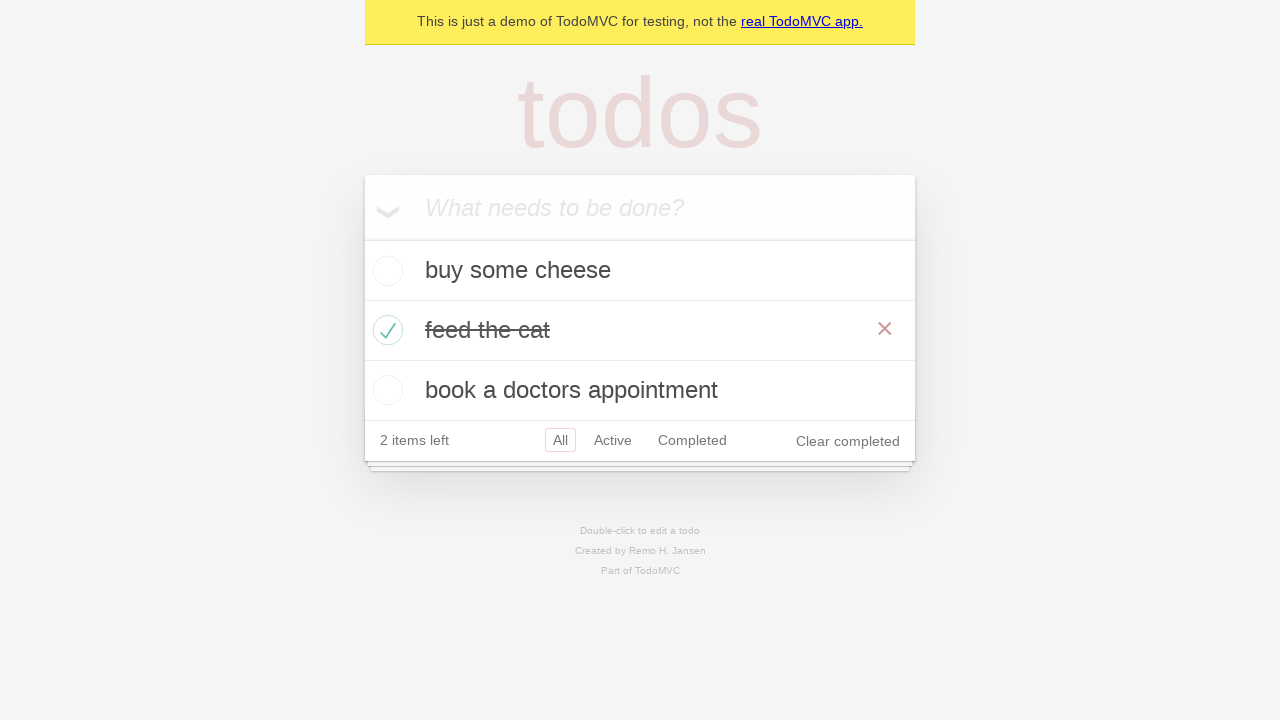

Clicked All filter at (560, 440) on internal:role=link[name="All"i]
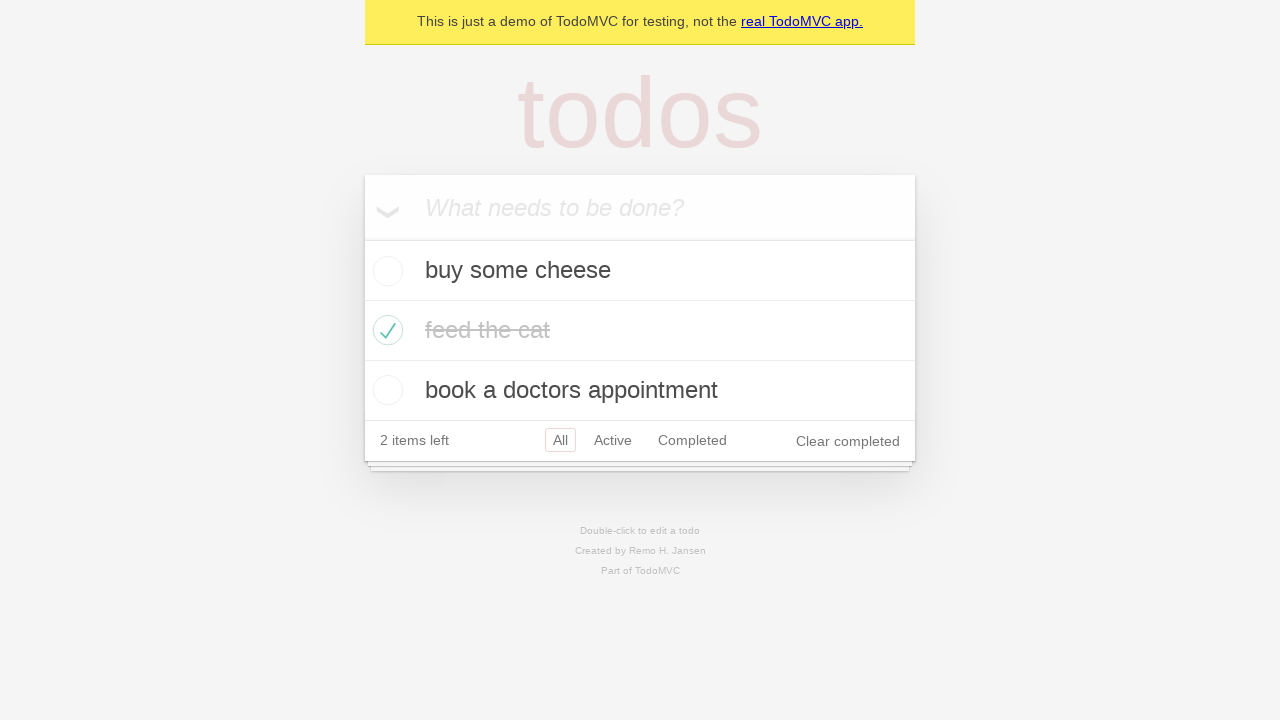

Clicked Active filter at (613, 440) on internal:role=link[name="Active"i]
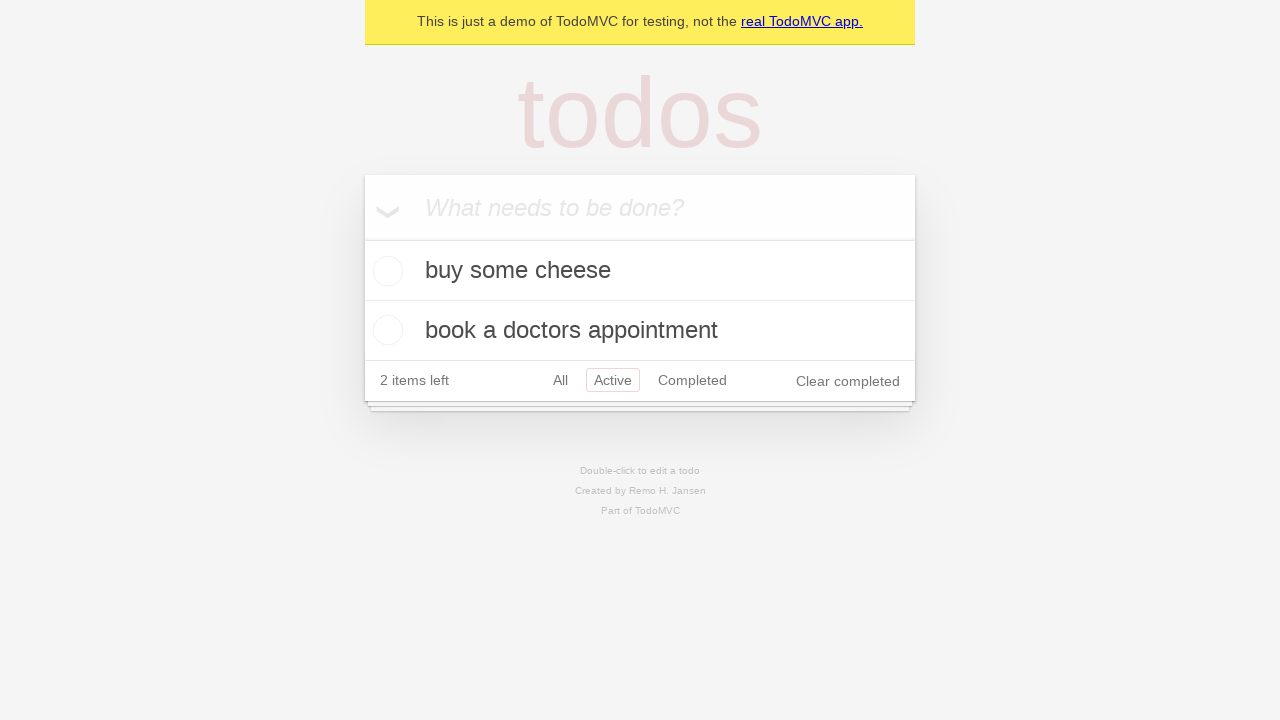

Clicked Completed filter at (692, 380) on internal:role=link[name="Completed"i]
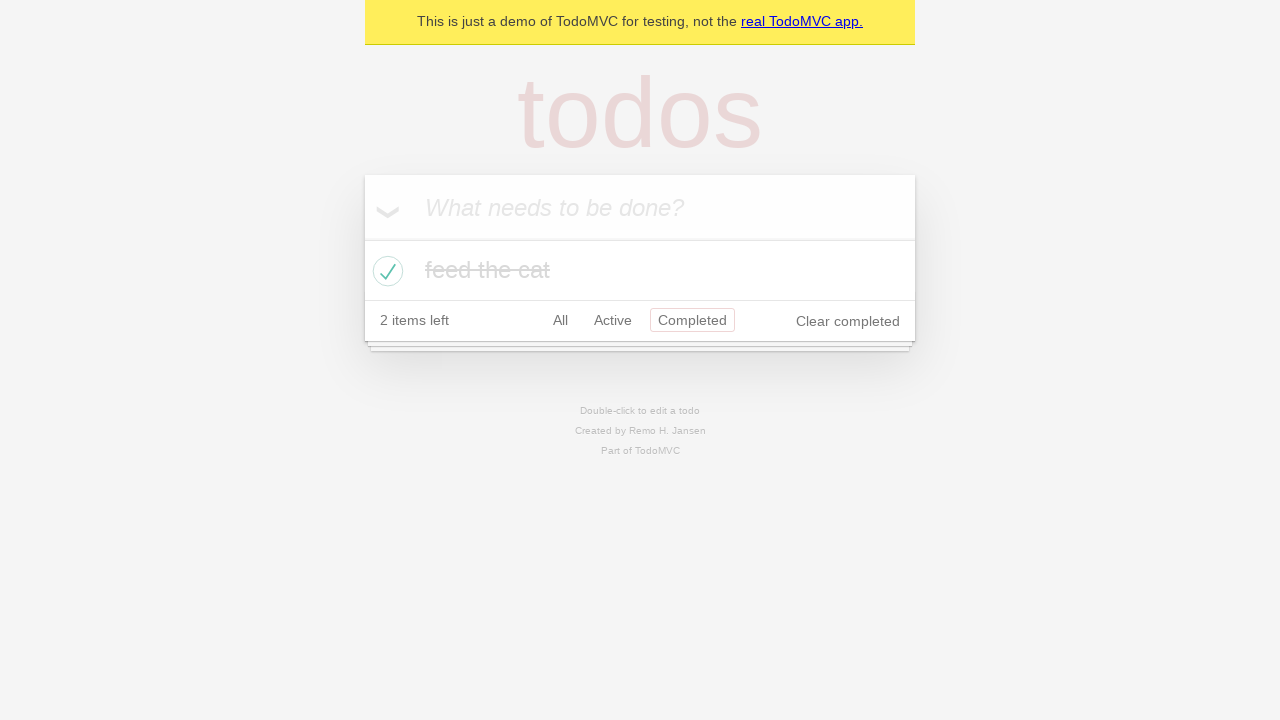

Navigated back from Completed filter
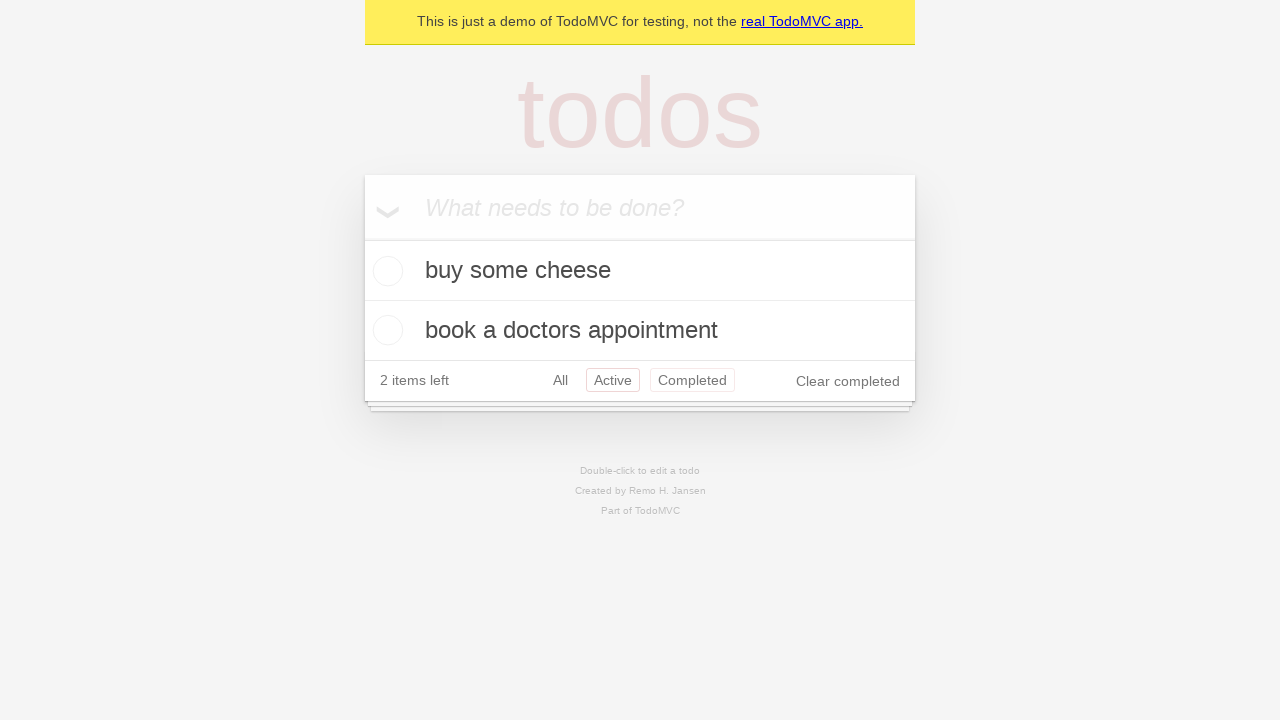

Navigated back from Active filter
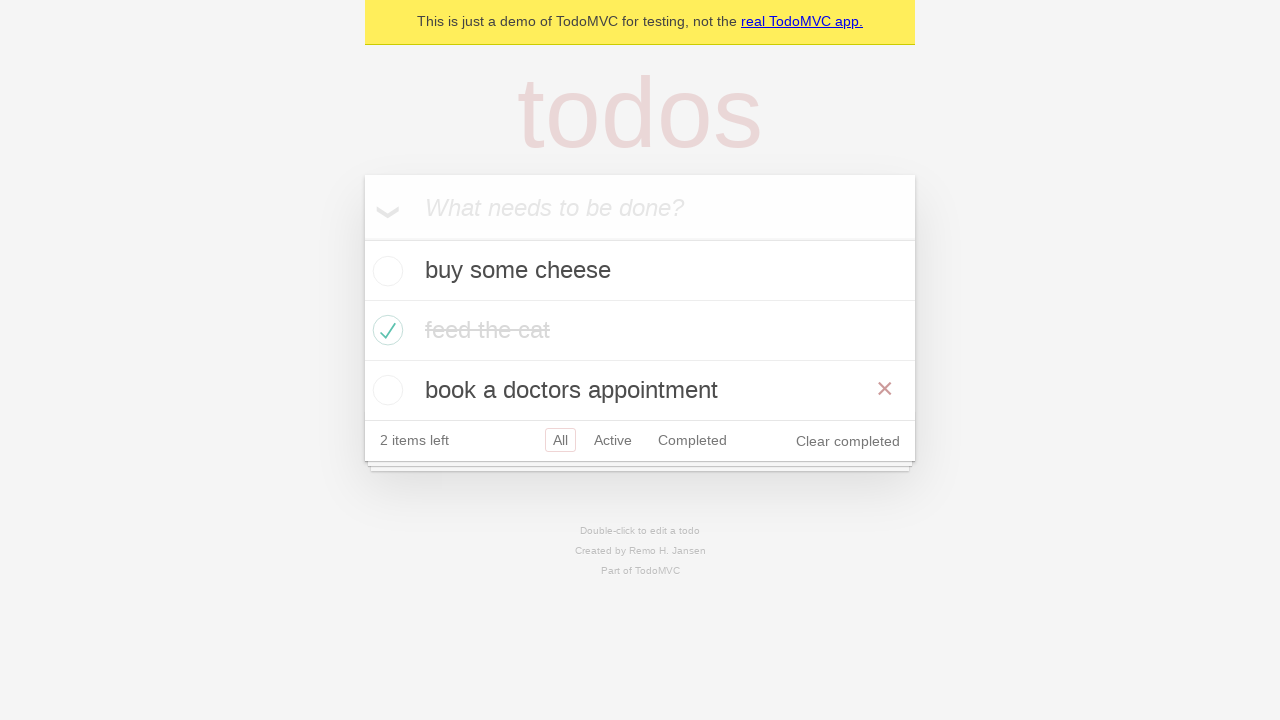

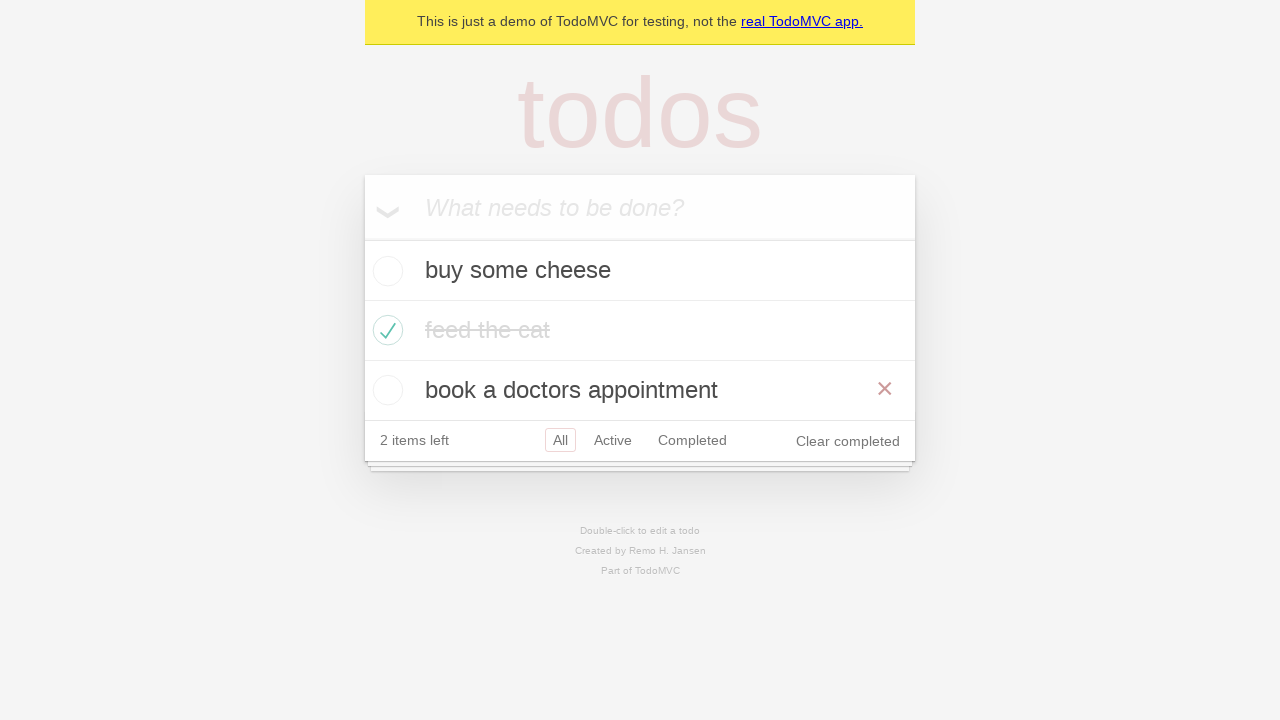